Tests sending a space key press to a specific element and verifies that the page displays the correct key press result.

Starting URL: http://the-internet.herokuapp.com/key_presses

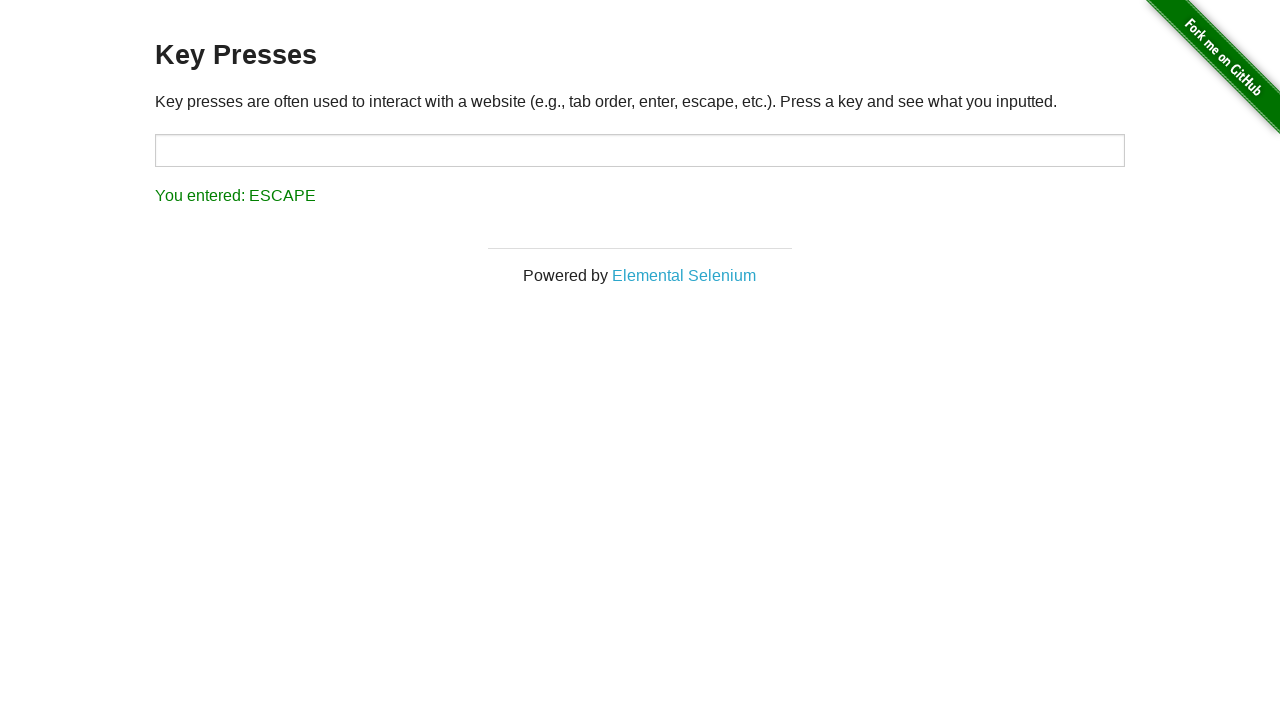

Sent Space key press to target element on #target
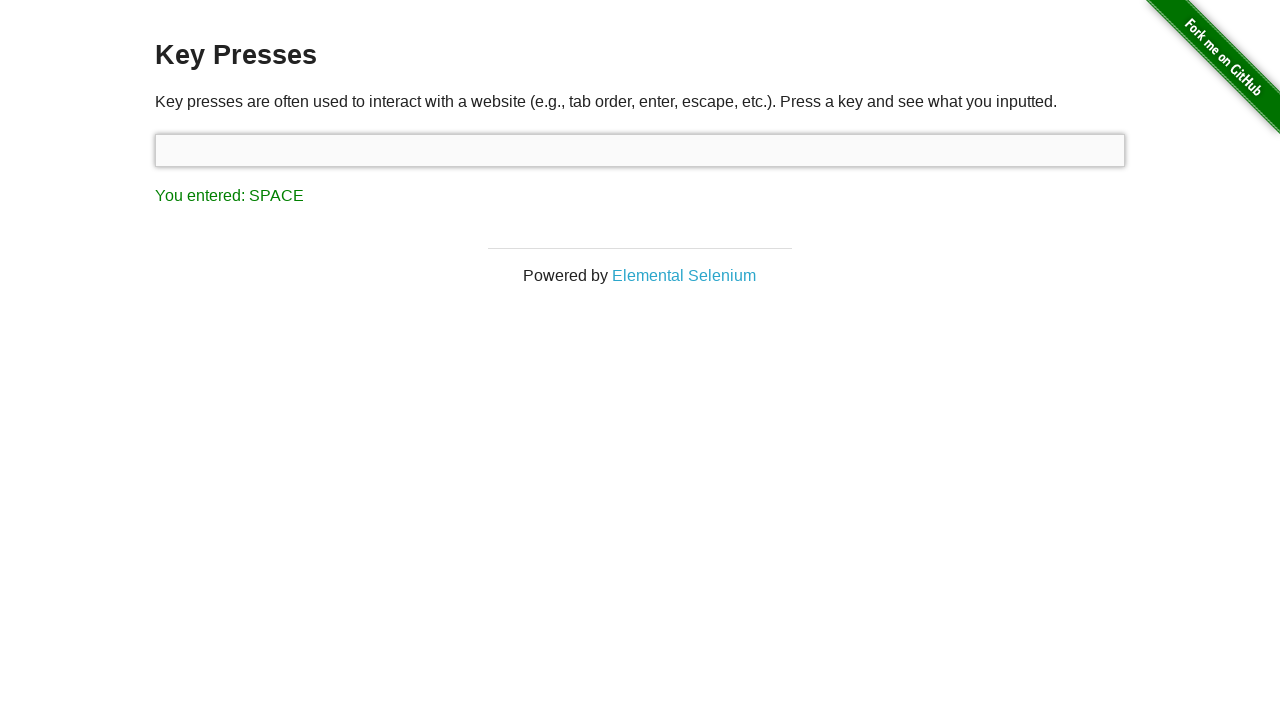

Result element loaded and became visible
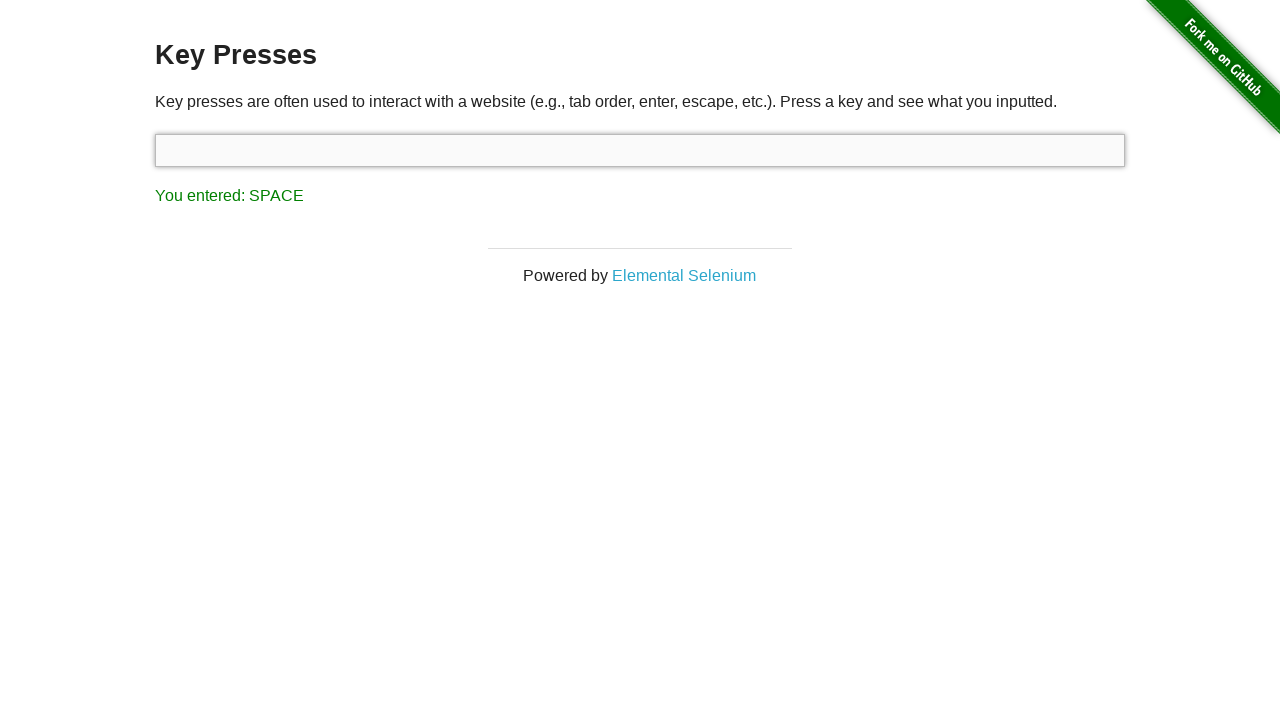

Retrieved result text: 'You entered: SPACE'
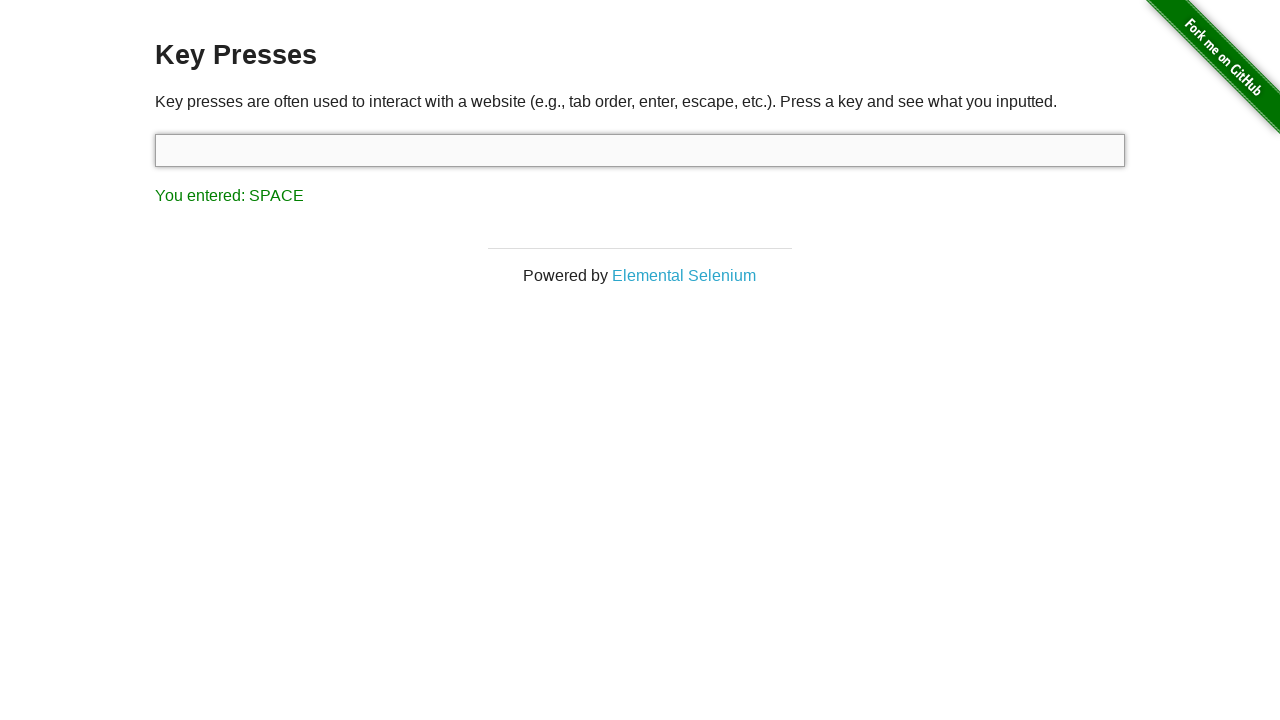

Assertion passed: result text matches expected 'You entered: SPACE'
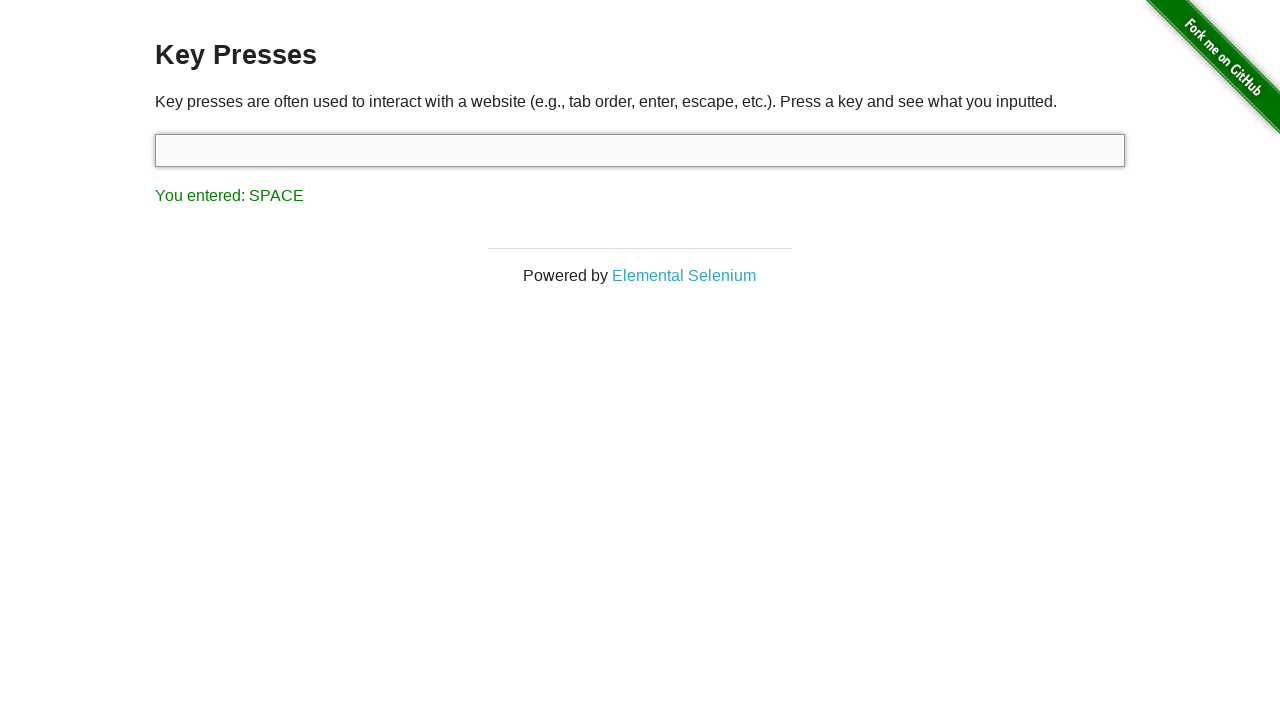

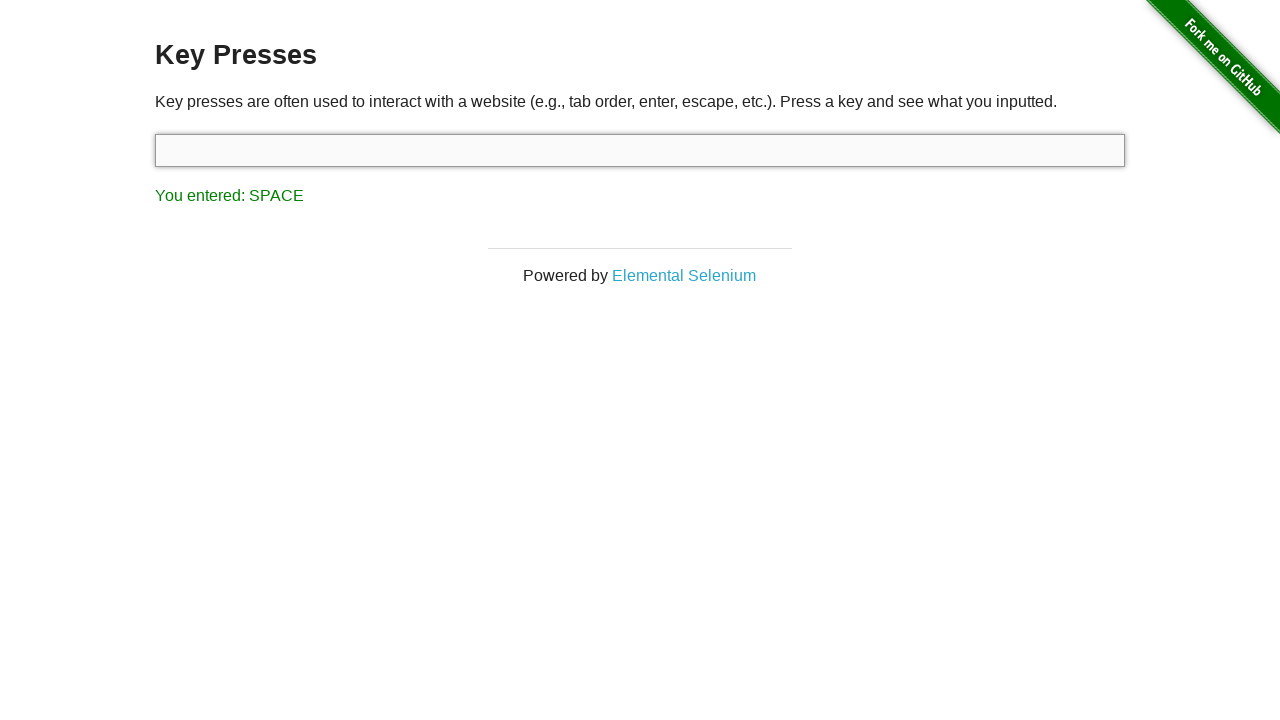